Tests a dropdown select by reading two numbers, calculating their sum, and selecting the matching option

Starting URL: http://suninjuly.github.io/selects1.html

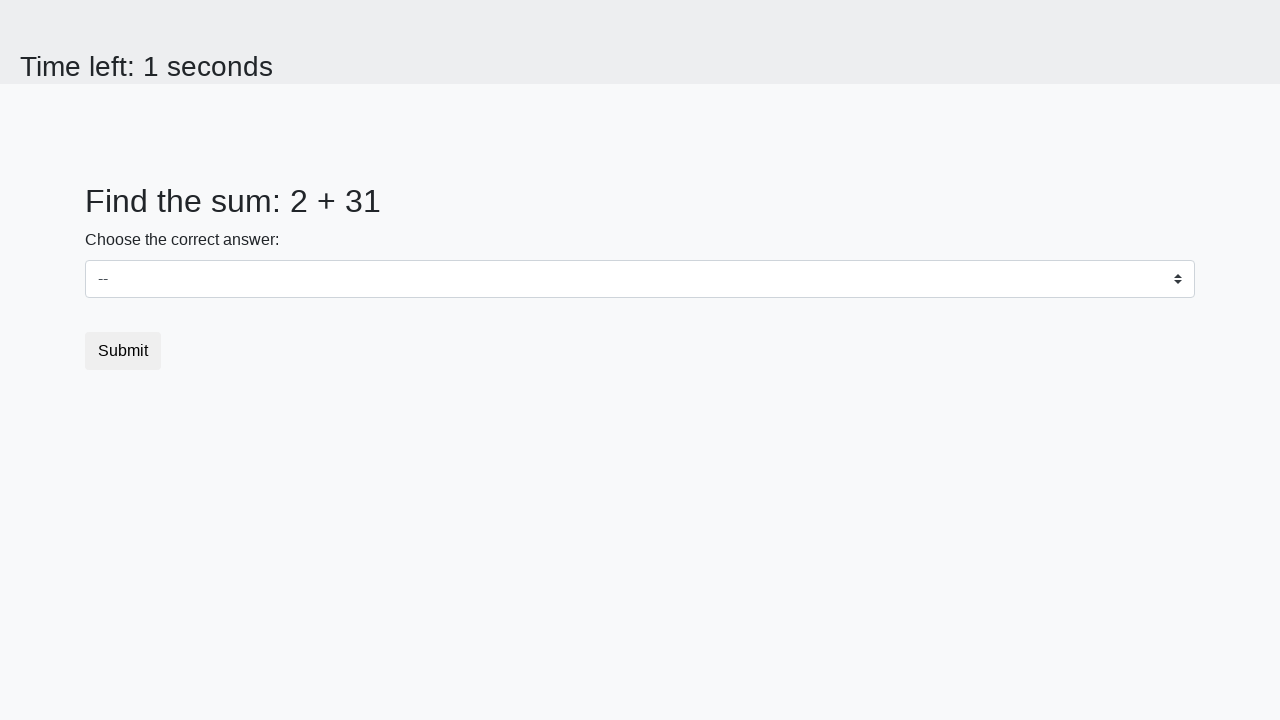

Retrieved first number from #num1 element
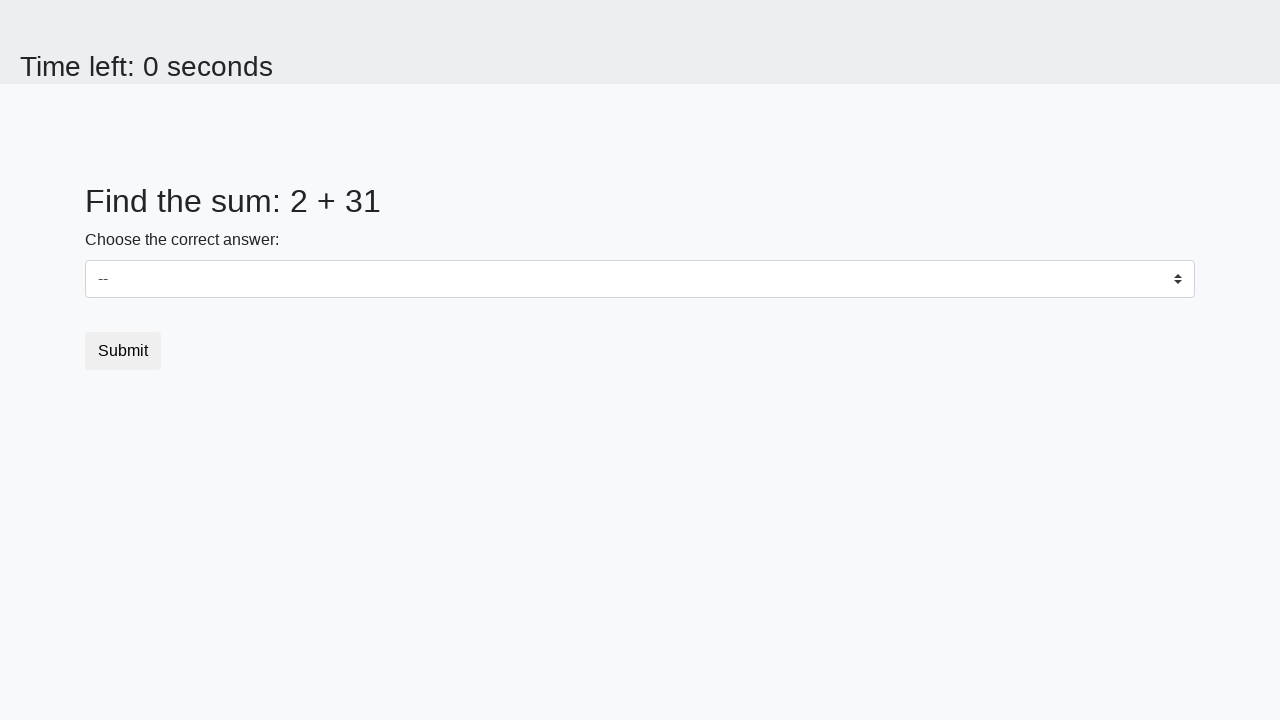

Retrieved second number from #num2 element
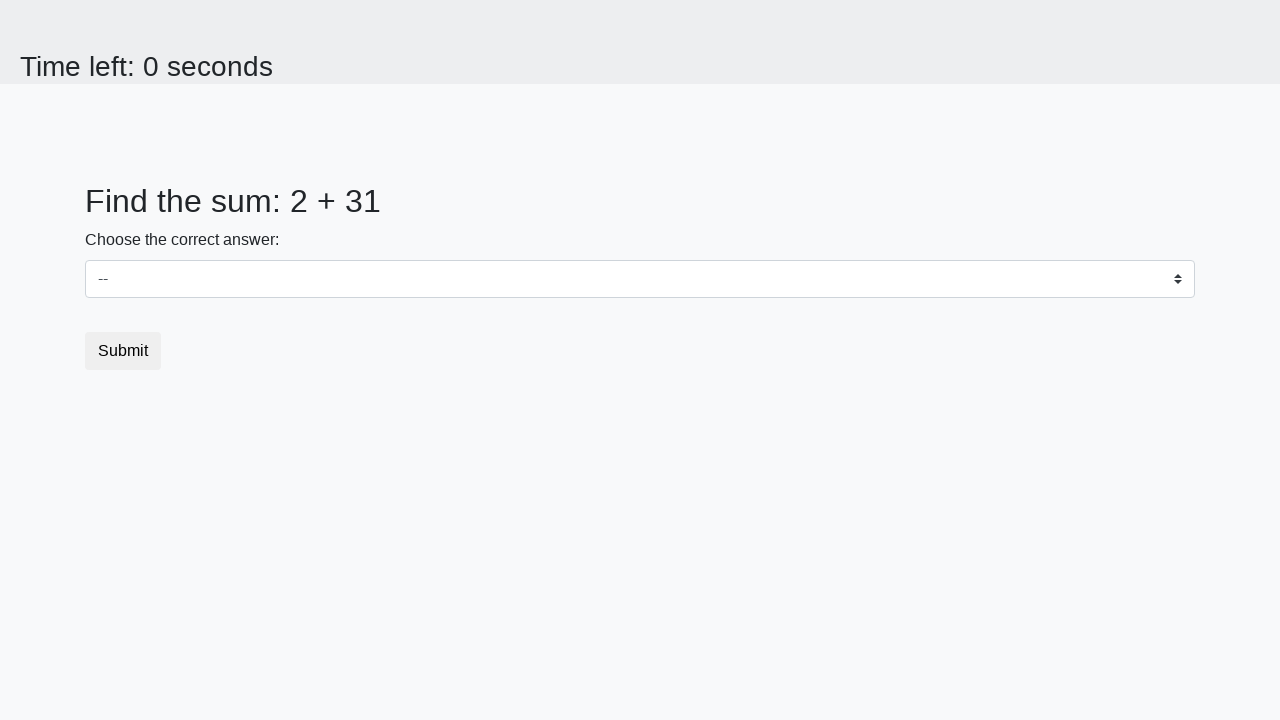

Calculated sum: 2 + 31 = 33
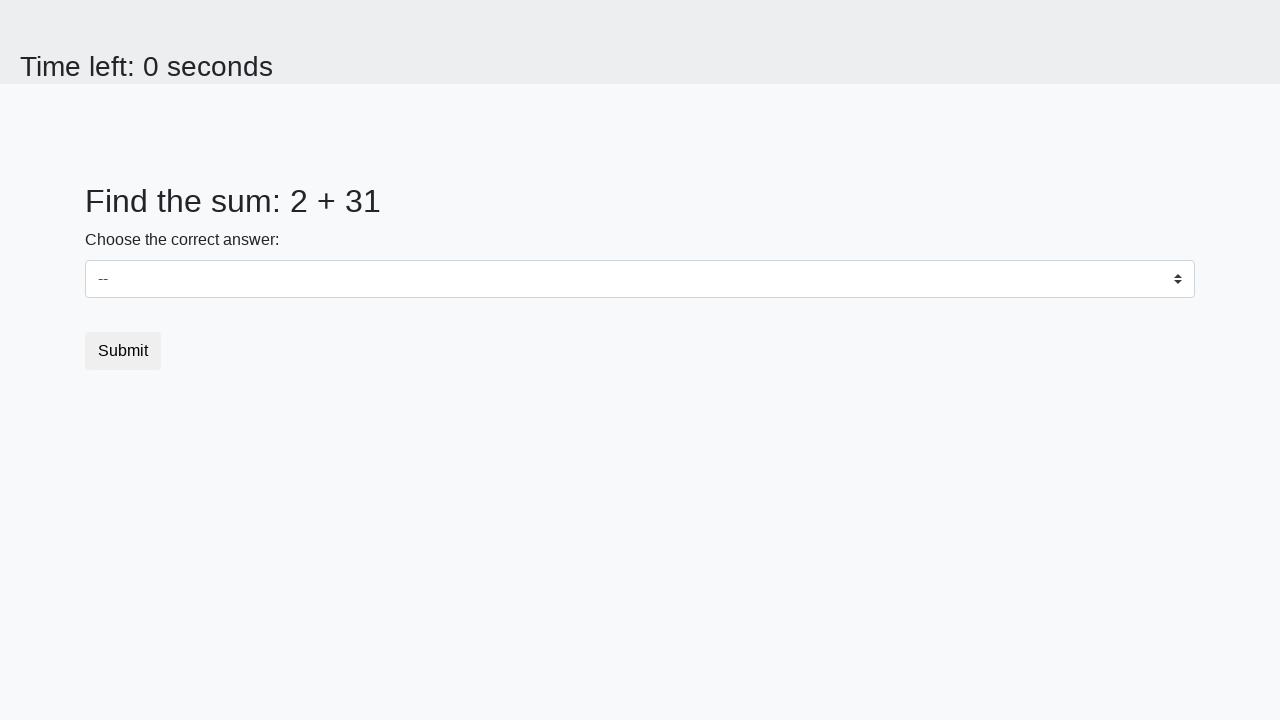

Selected dropdown option with value 33 on select
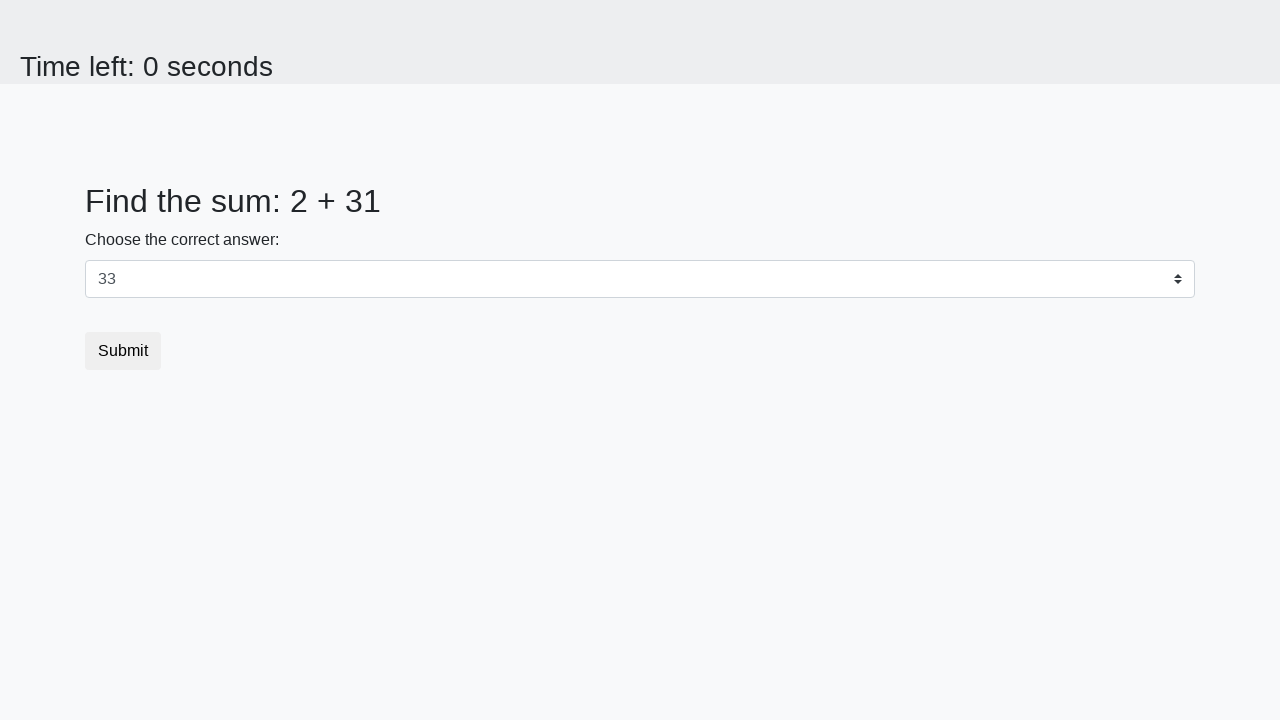

Clicked submit button at (123, 351) on .btn.btn-default
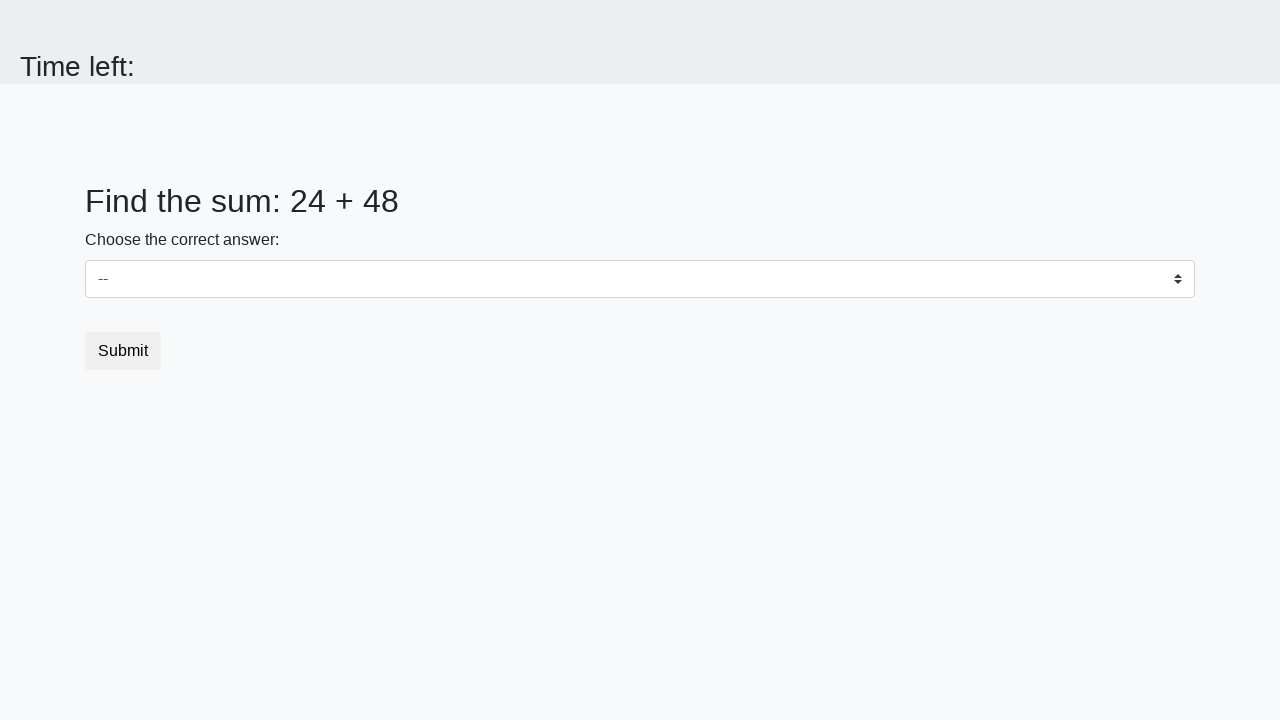

Set up dialog handler to accept alerts
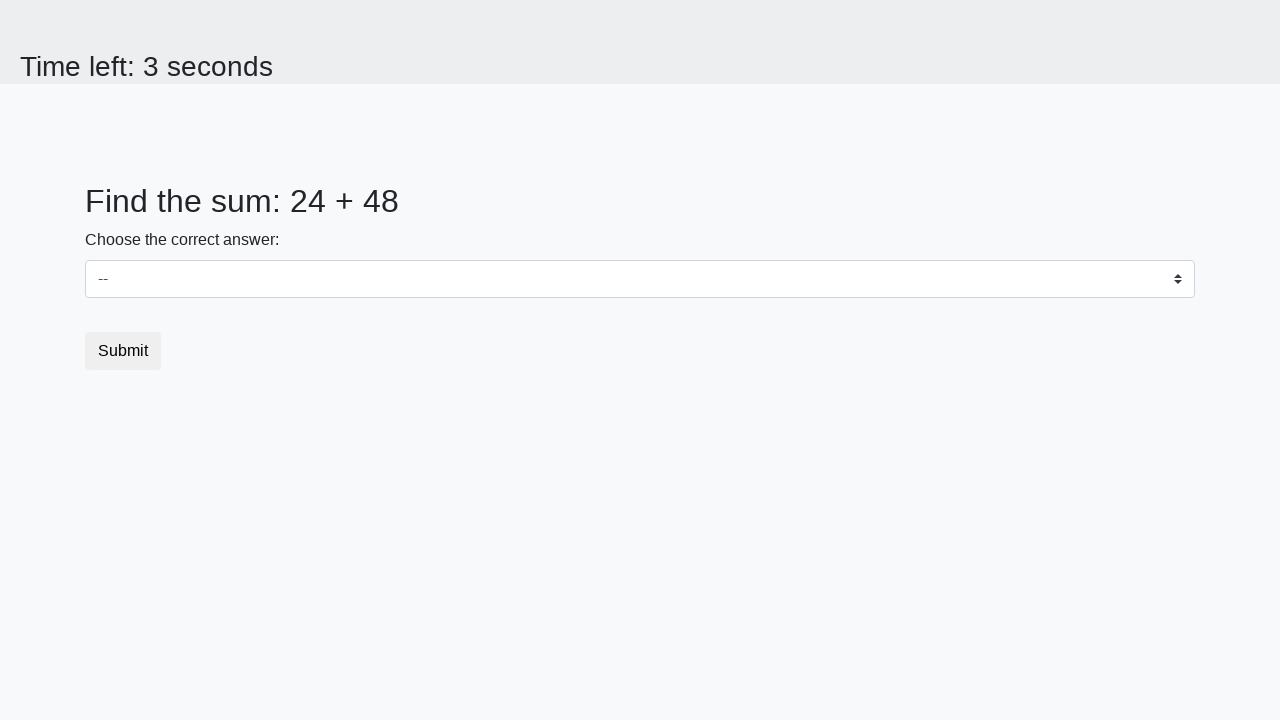

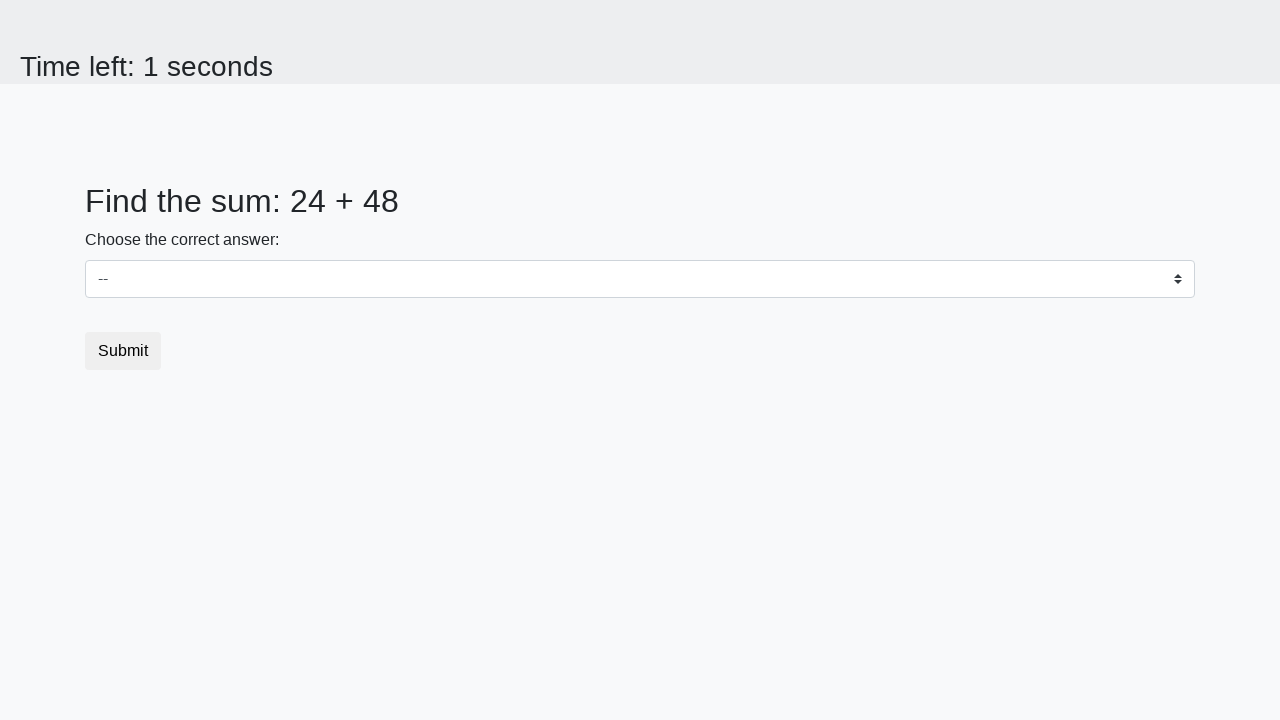